Tests navigation on Training Support website by clicking the "About" link and verifying page titles

Starting URL: https://v1.training-support.net

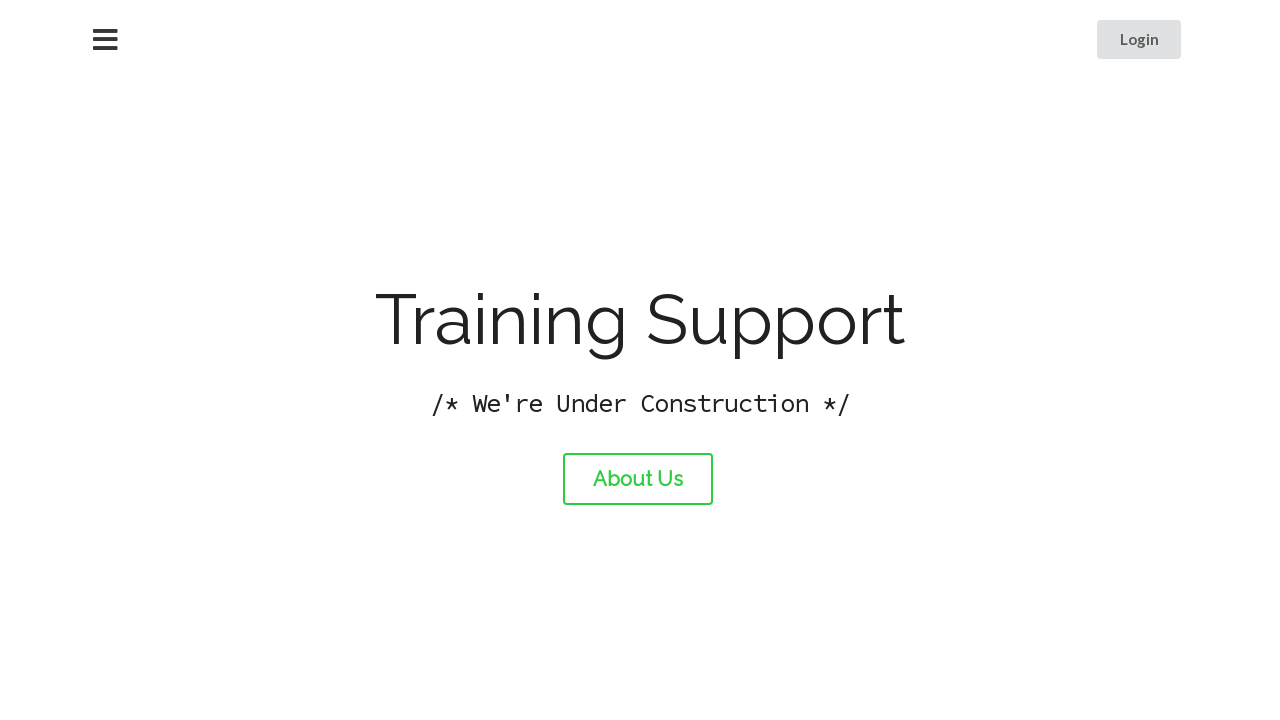

Verified initial page title is 'Training Support'
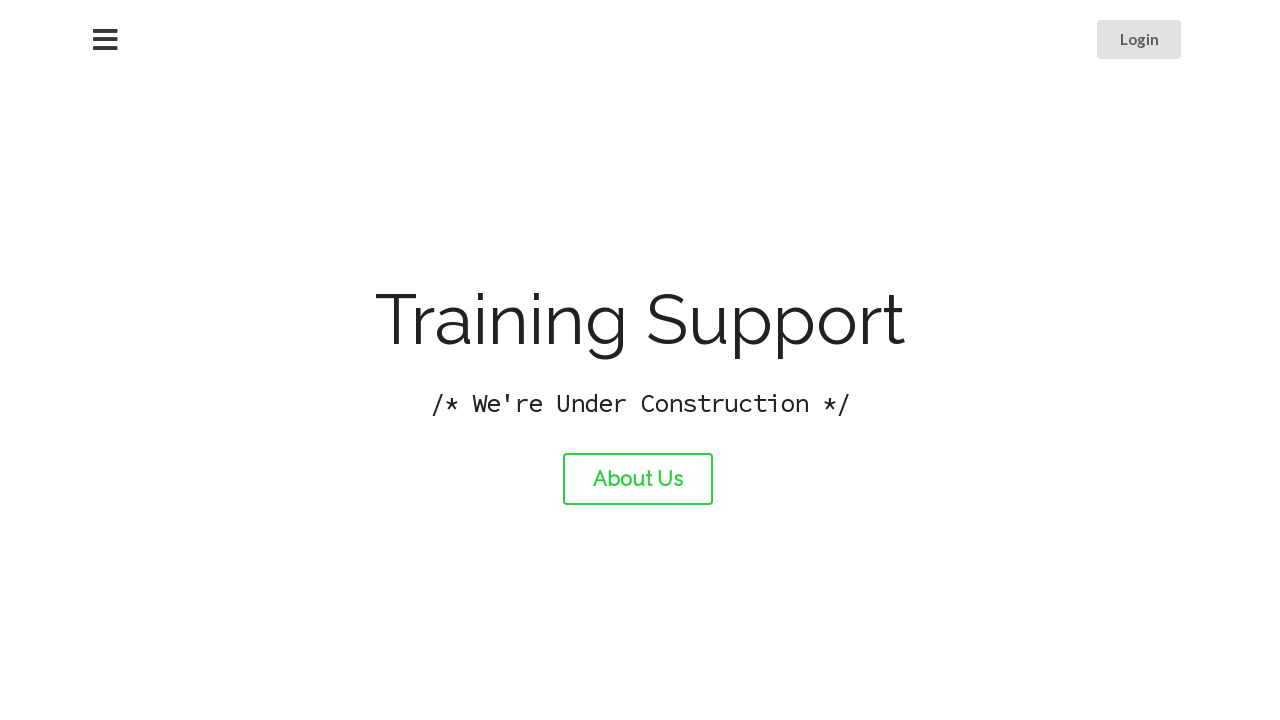

Clicked the 'About' link at (638, 479) on #about-link
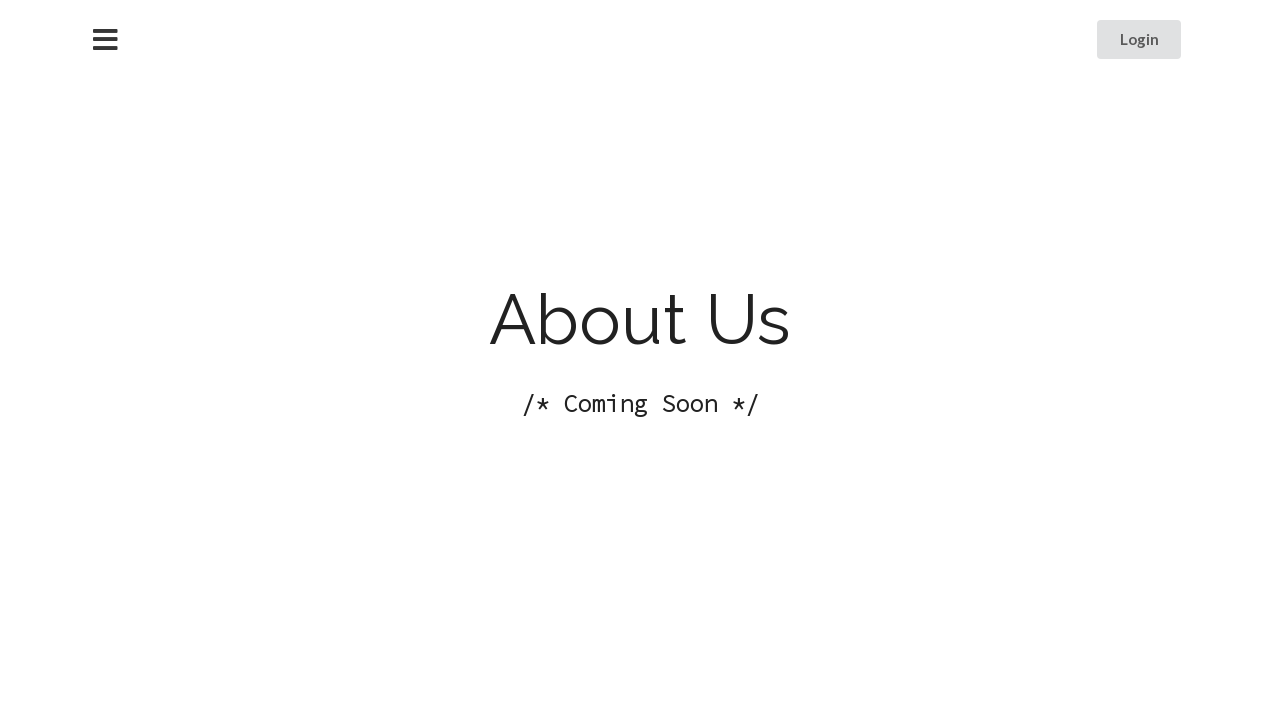

Verified page title changed to 'About Training Support'
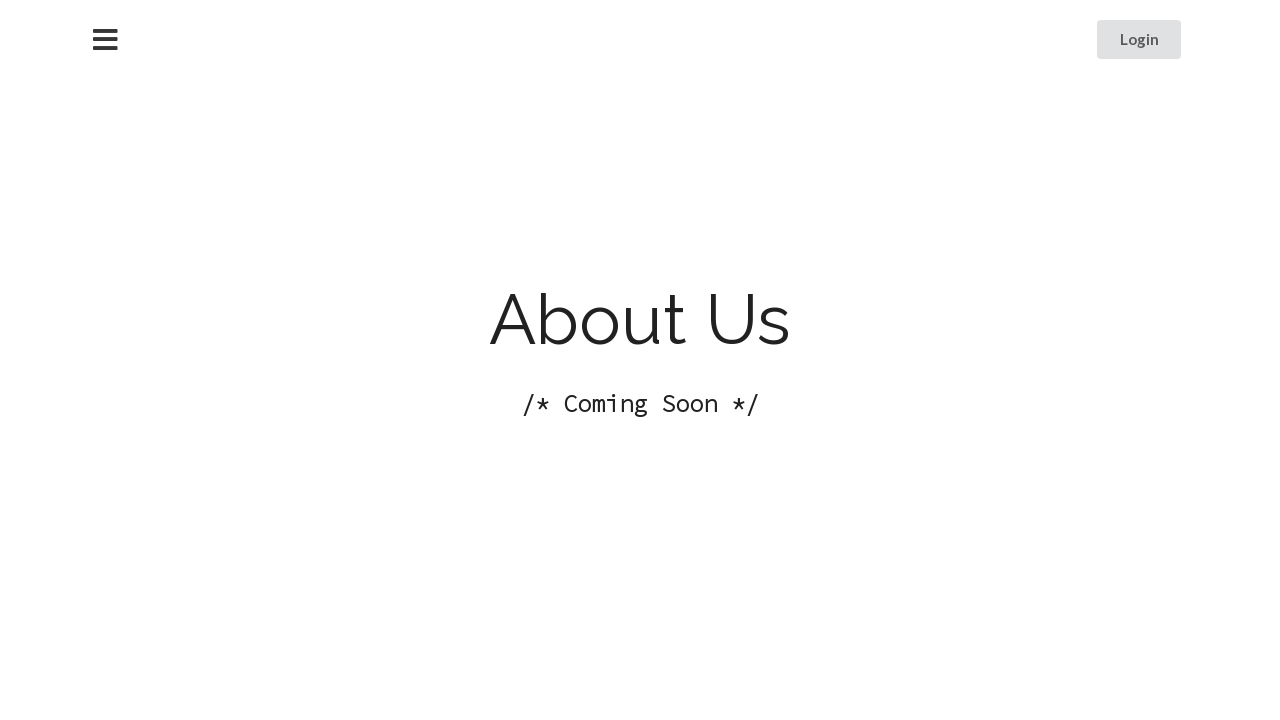

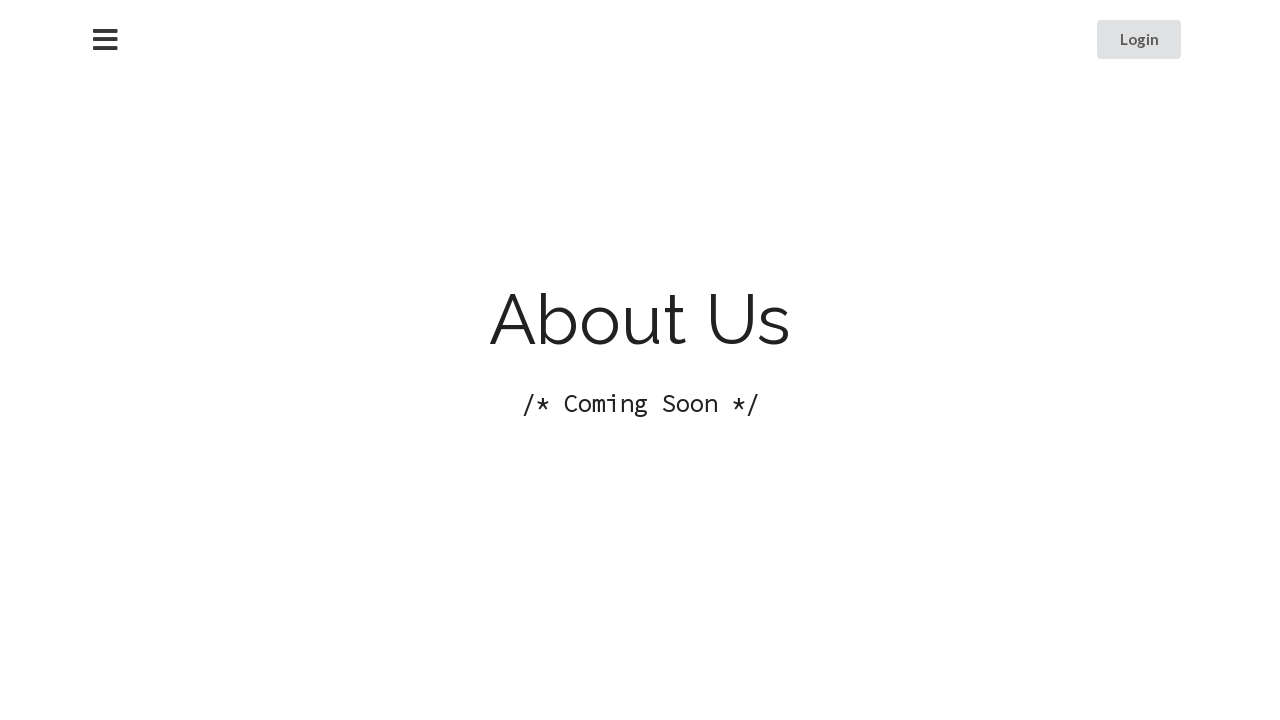